Tests filtering to display only completed items

Starting URL: https://demo.playwright.dev/todomvc

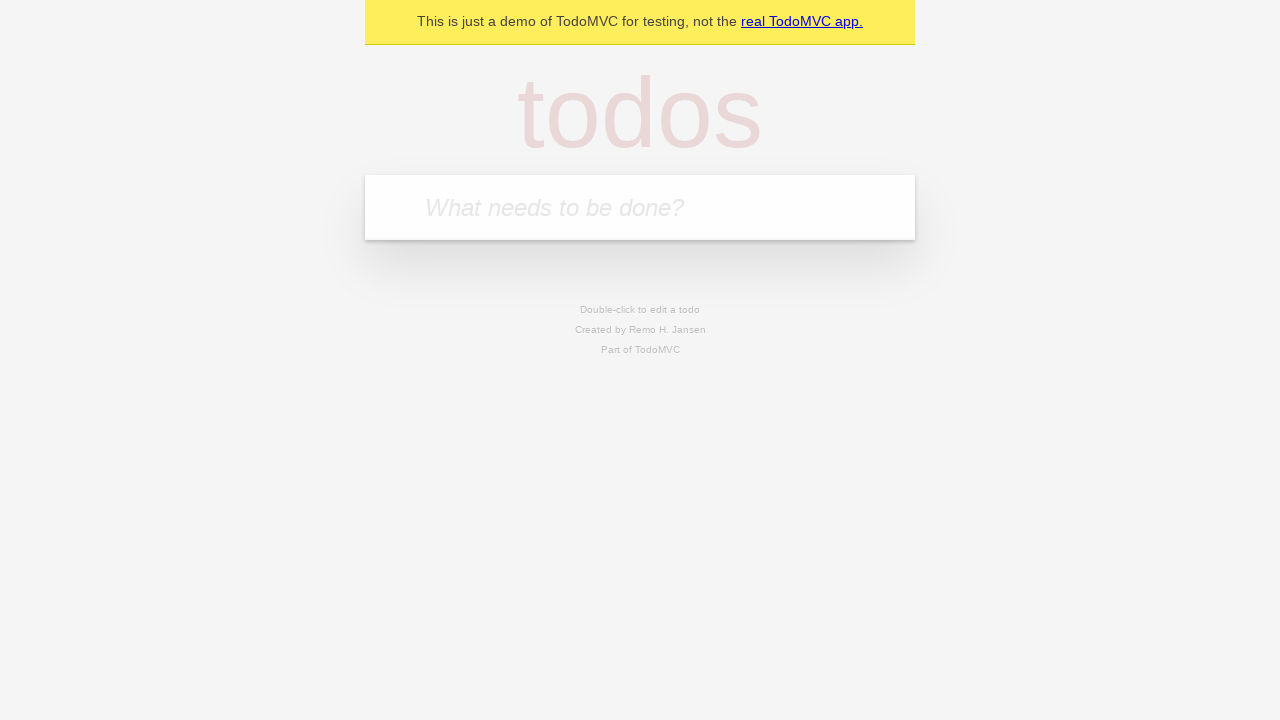

Filled new todo input with 'buy some cheese' on .new-todo
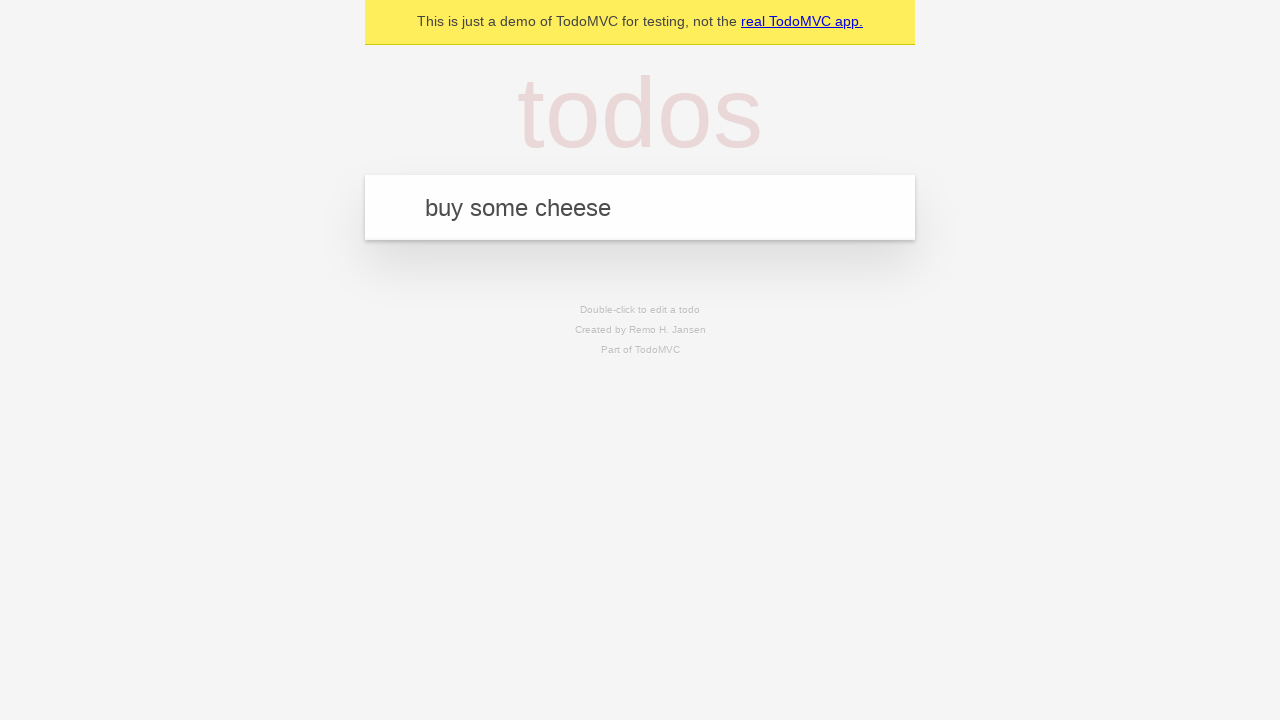

Pressed Enter to add first todo on .new-todo
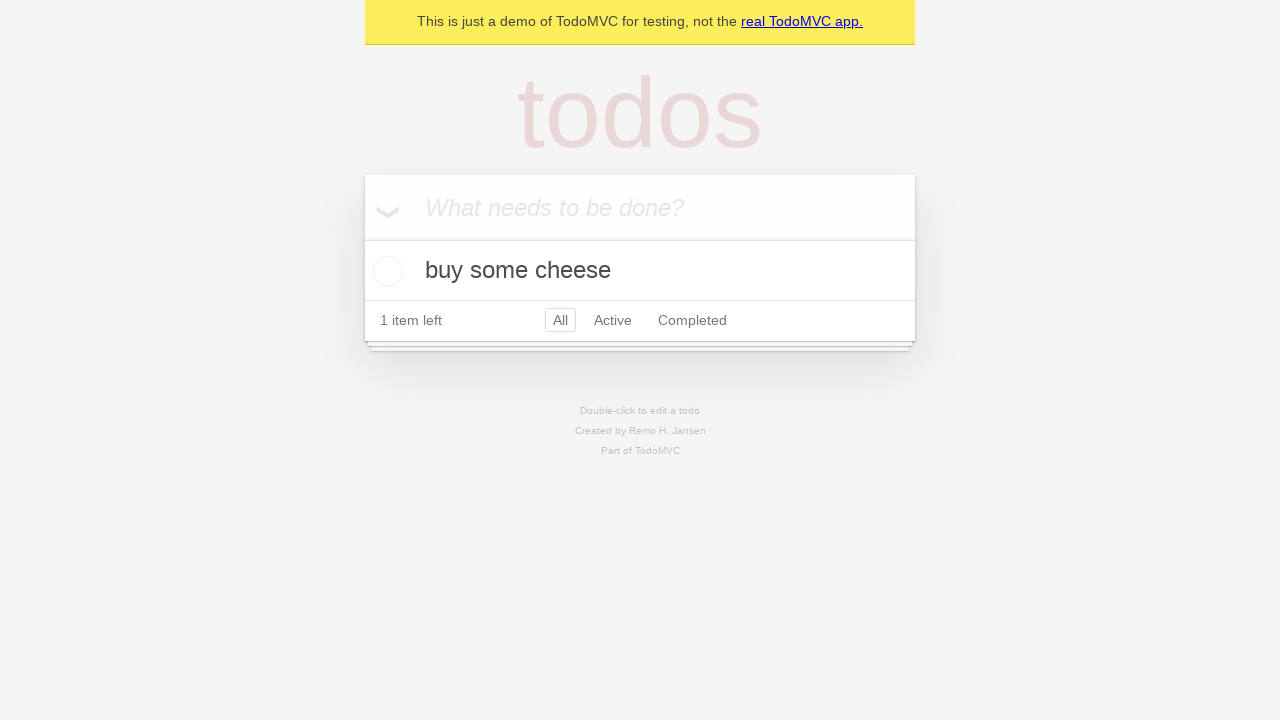

Filled new todo input with 'feed the cat' on .new-todo
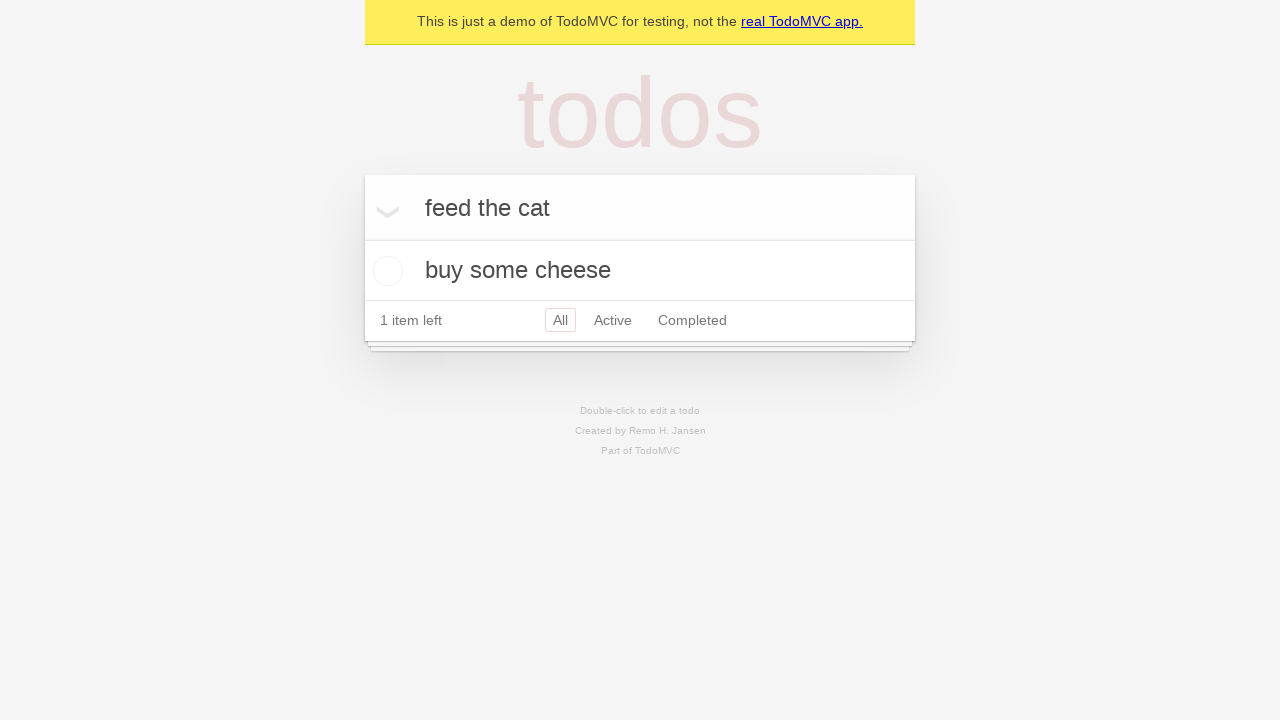

Pressed Enter to add second todo on .new-todo
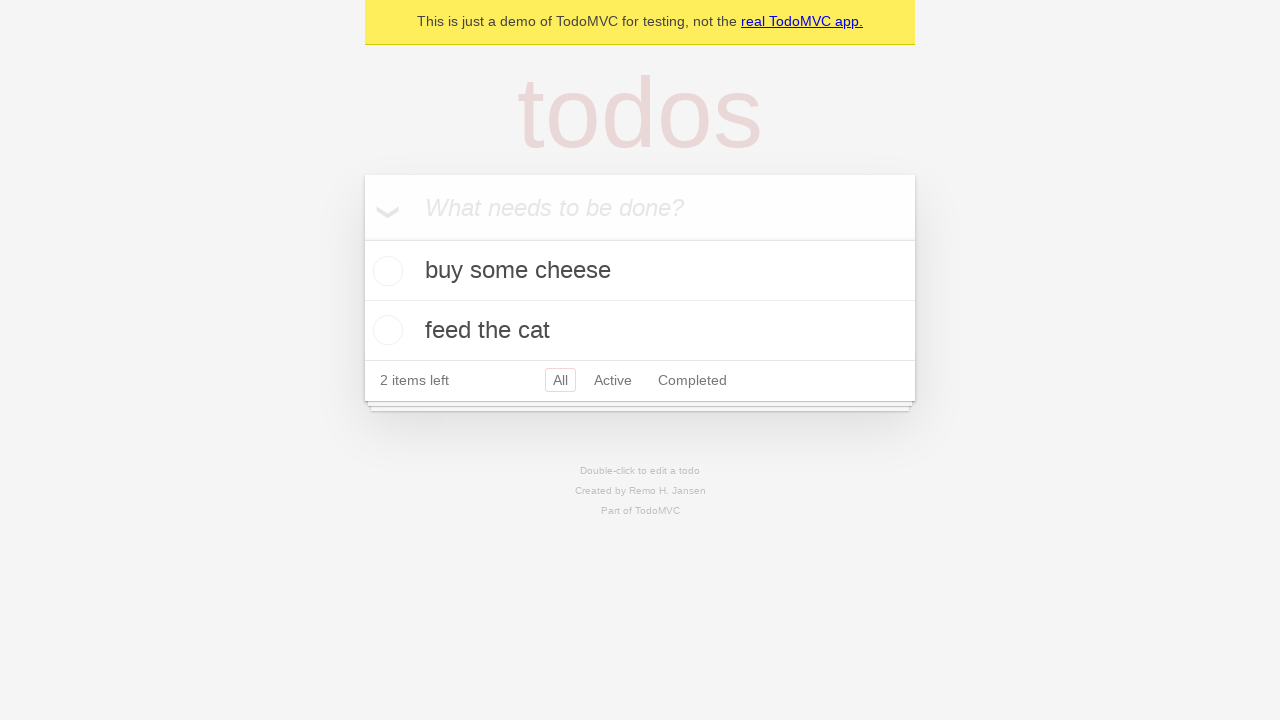

Filled new todo input with 'book a doctors appointment' on .new-todo
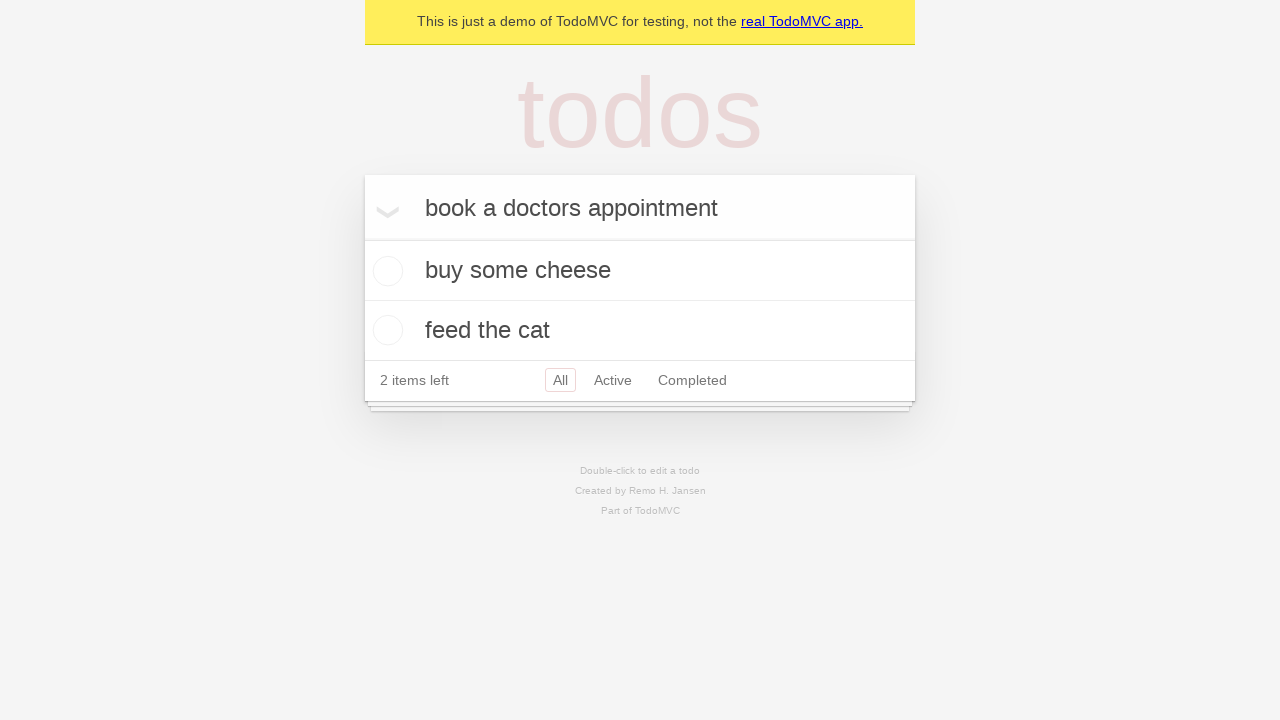

Pressed Enter to add third todo on .new-todo
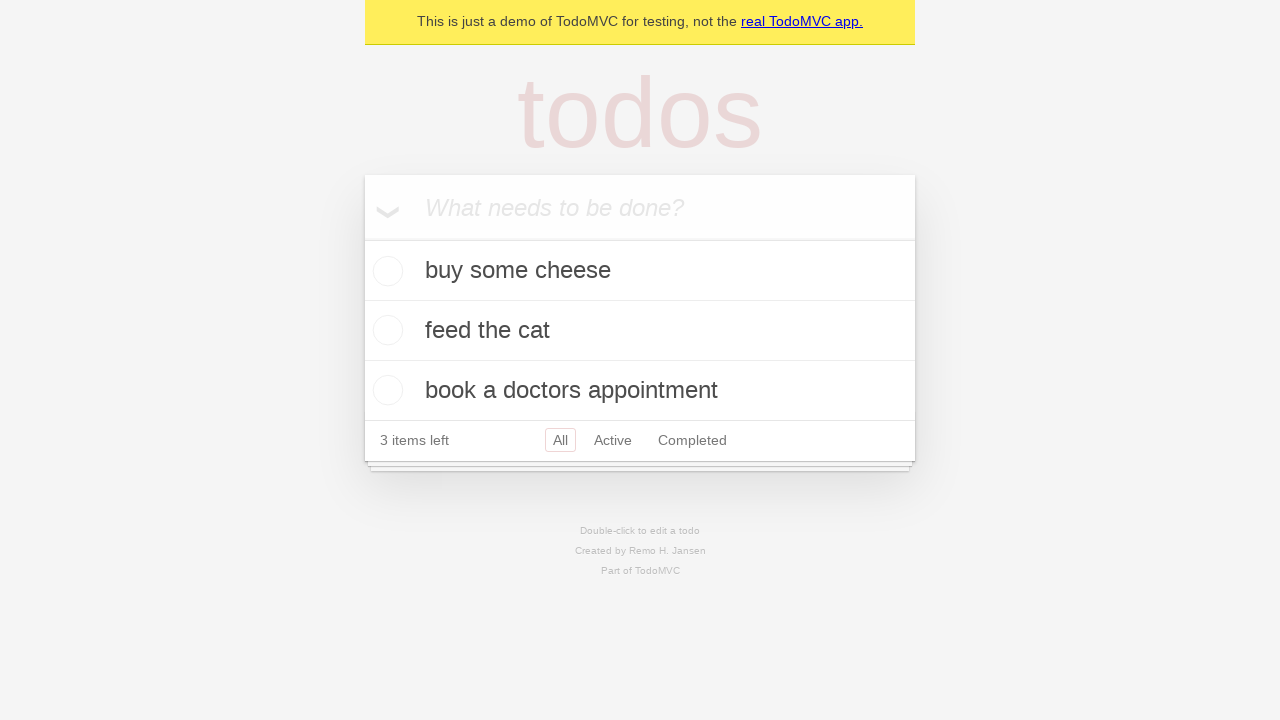

Checked the second todo item to mark as completed at (385, 330) on .todo-list li .toggle >> nth=1
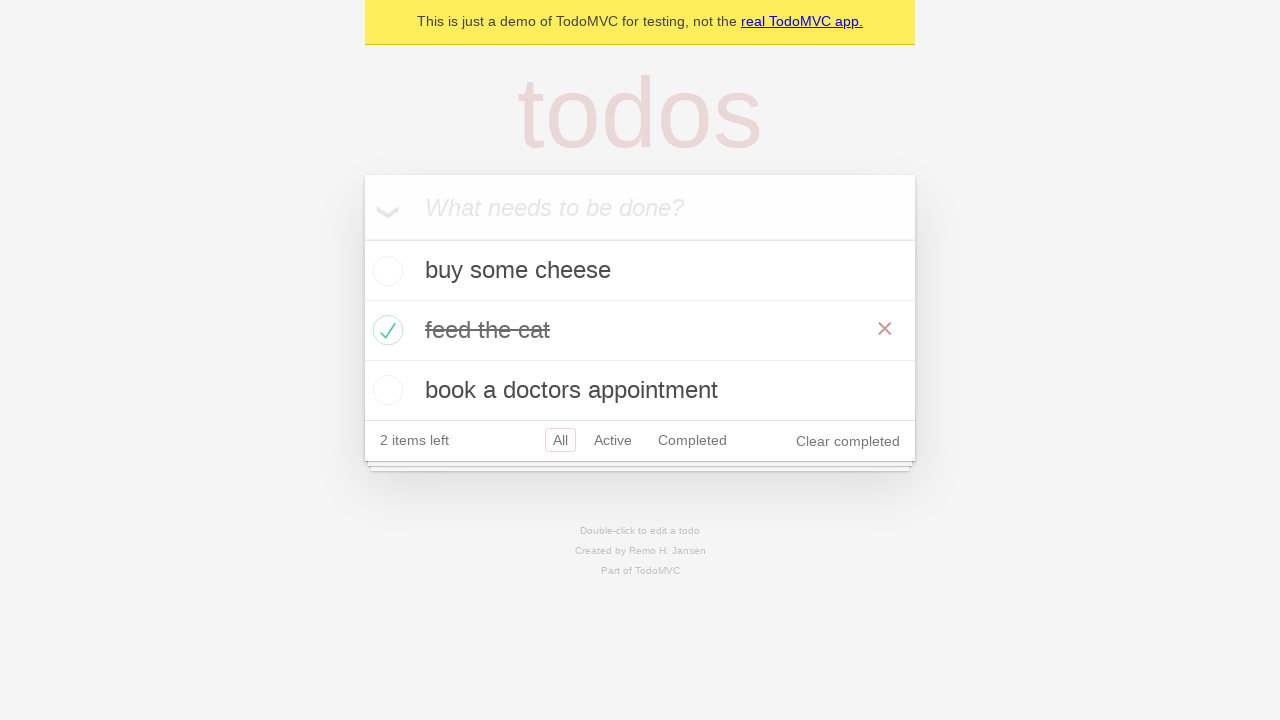

Clicked Completed filter to display only completed items at (692, 440) on .filters >> text=Completed
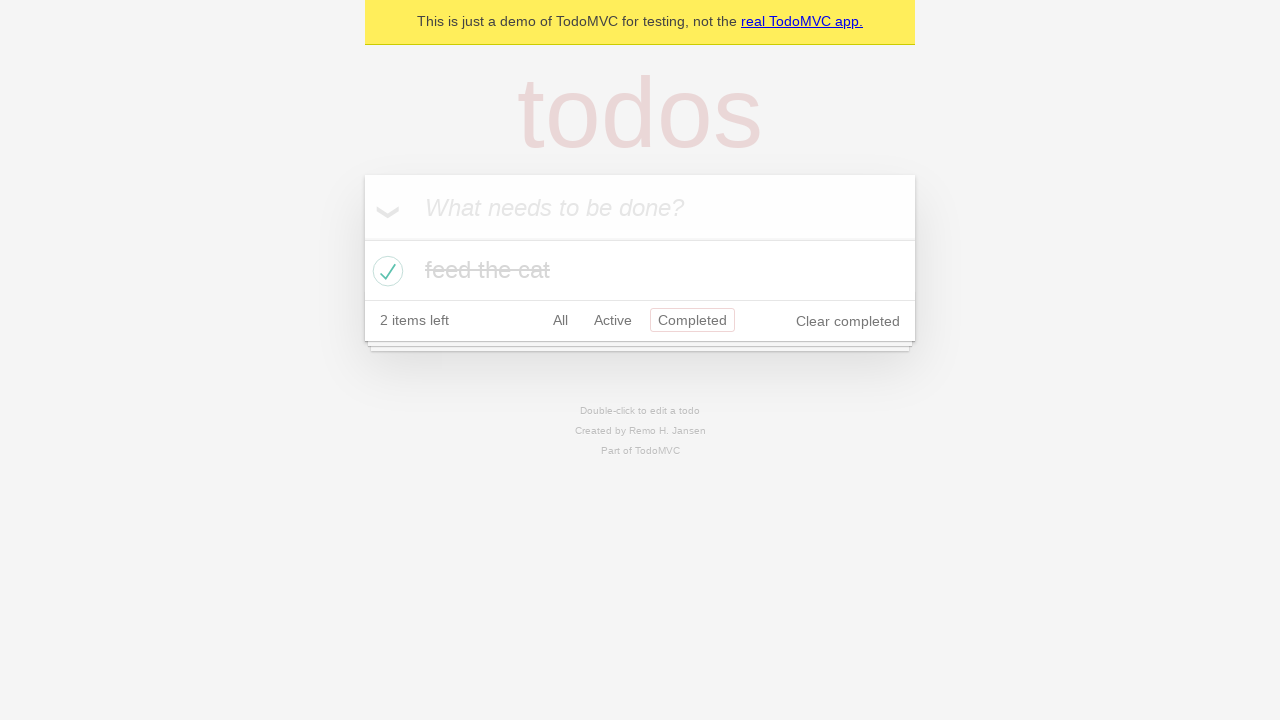

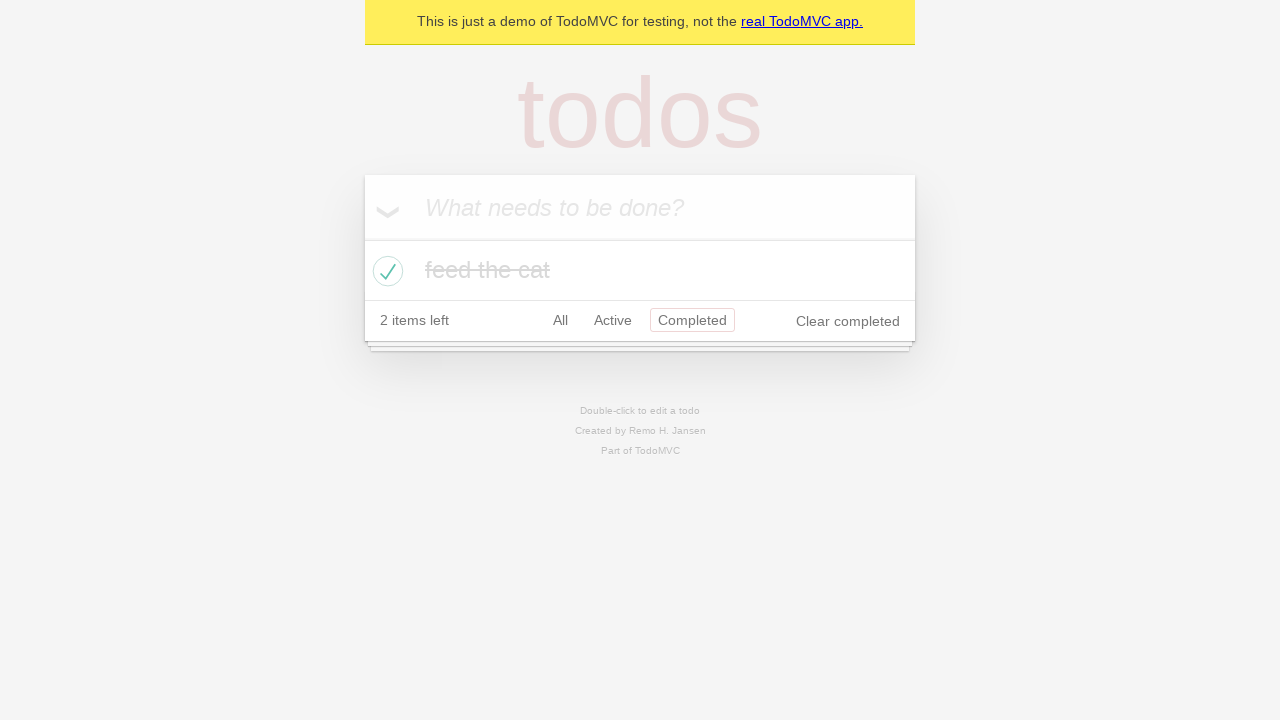